Tests registration form with mismatched password confirmation and verifies error message

Starting URL: https://alada.vn/tai-khoan/dang-ky.html

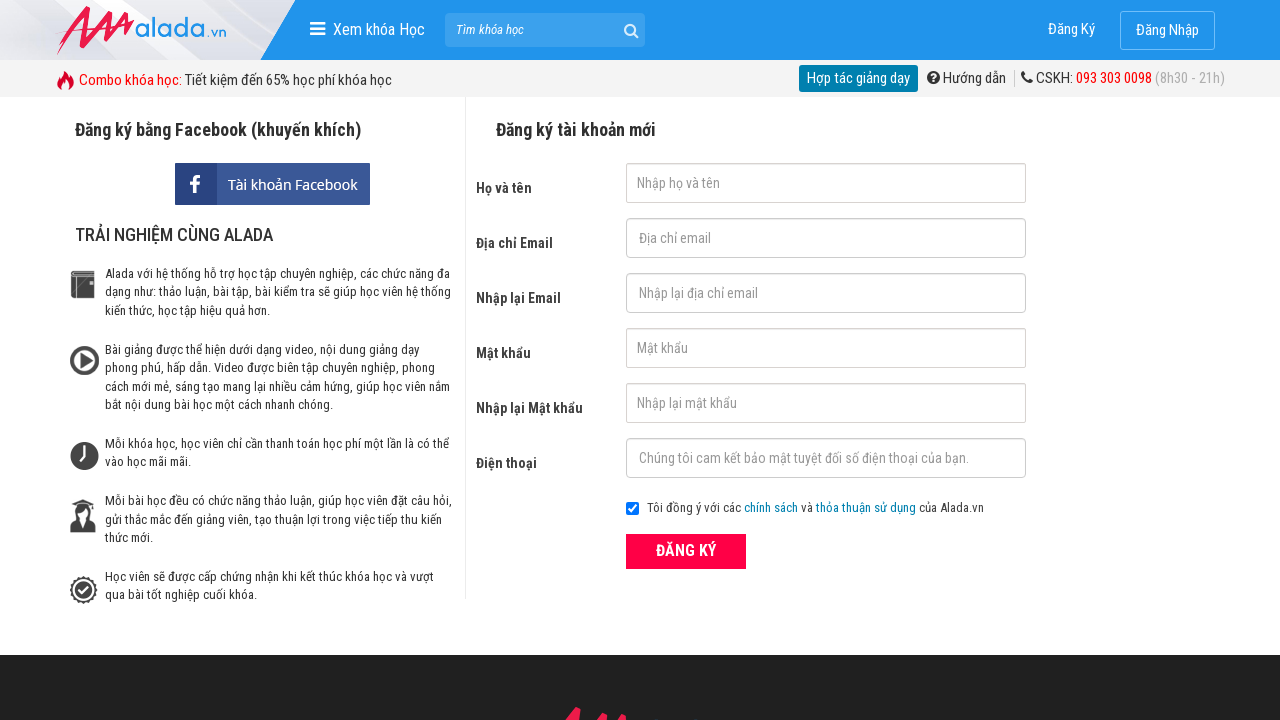

Filled first name field with 'Dat Nguyen' on #txtFirstname
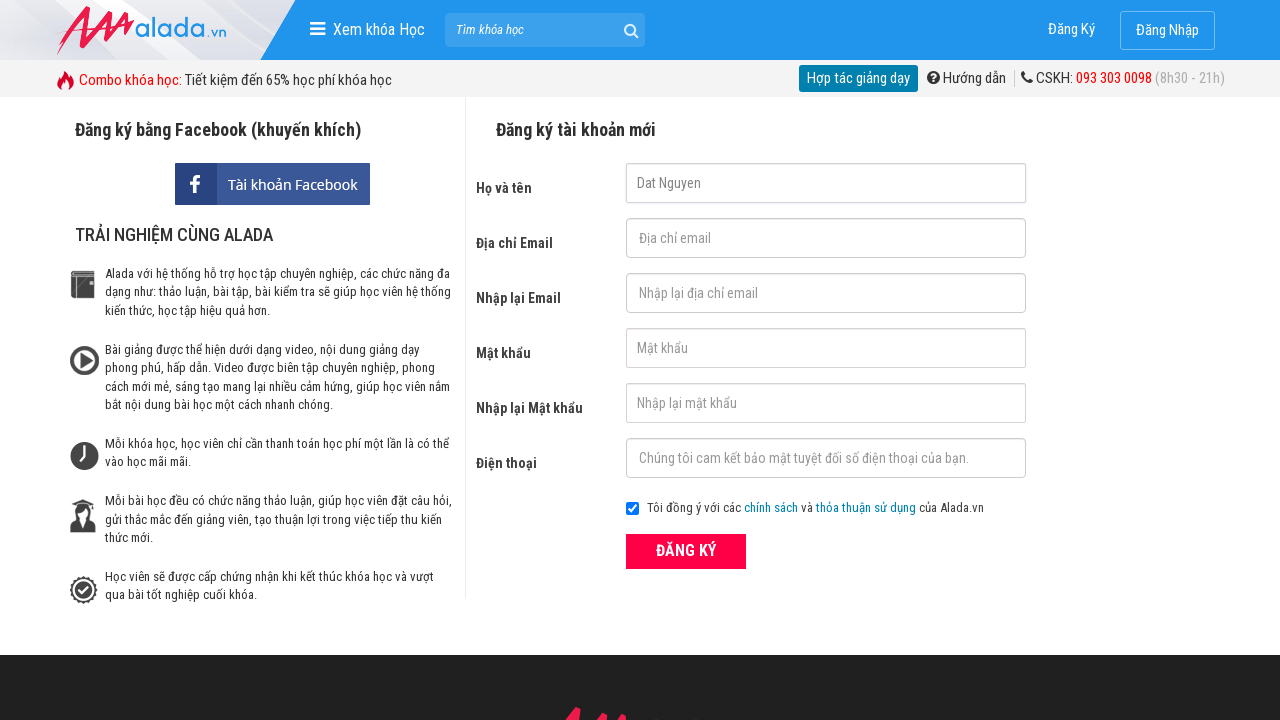

Filled email field with 'DatNguyen@gmail.com' on #txtEmail
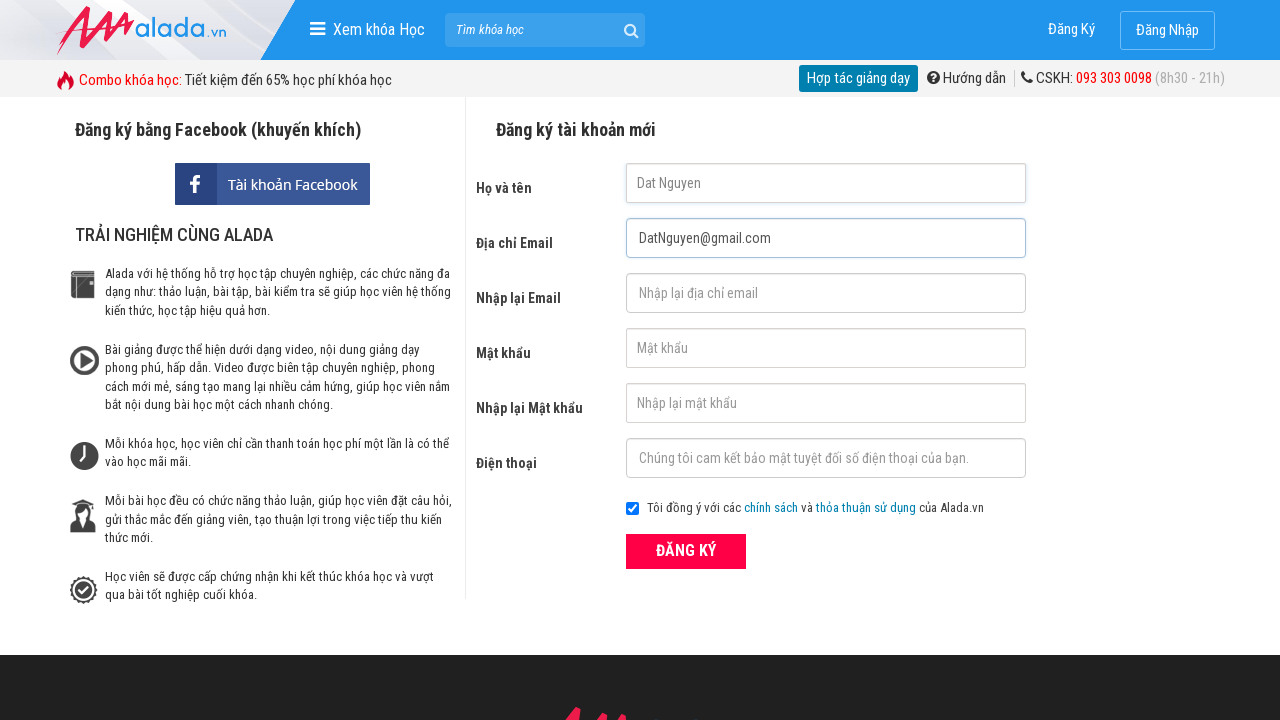

Filled confirm email field with 'DatNguyen@gmail.com' on #txtCEmail
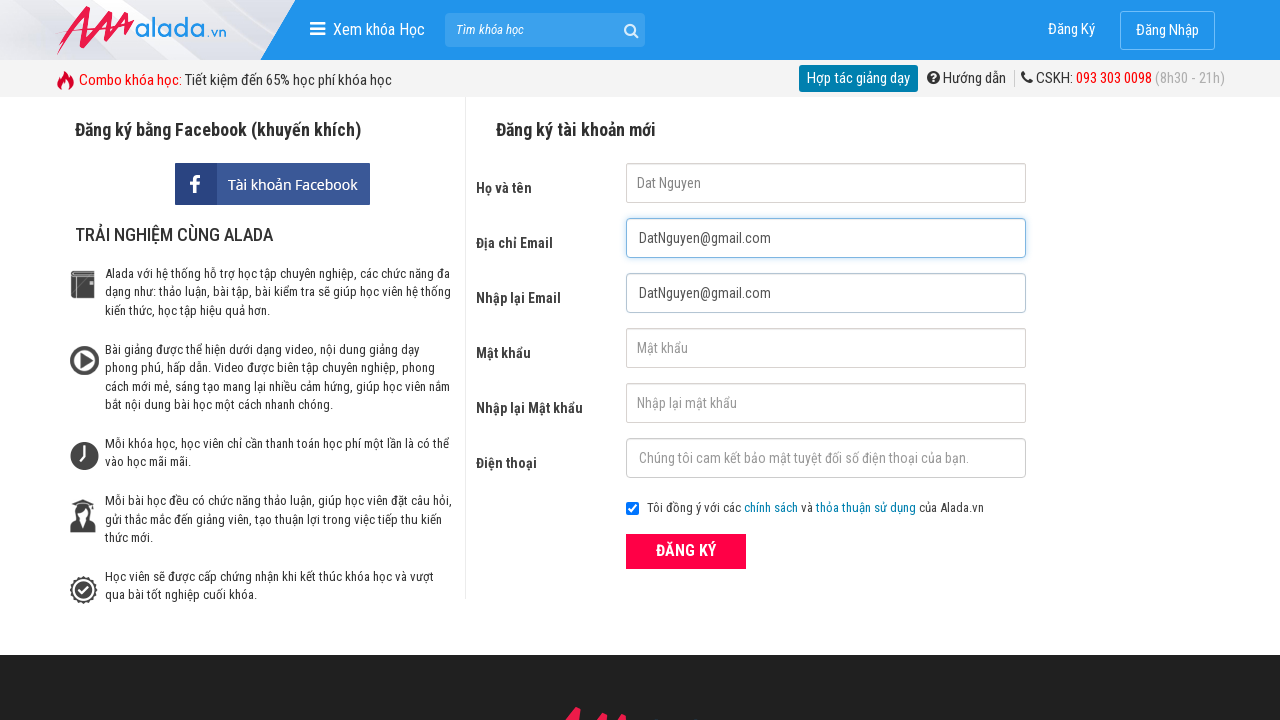

Filled password field with '123478a' on #txtPassword
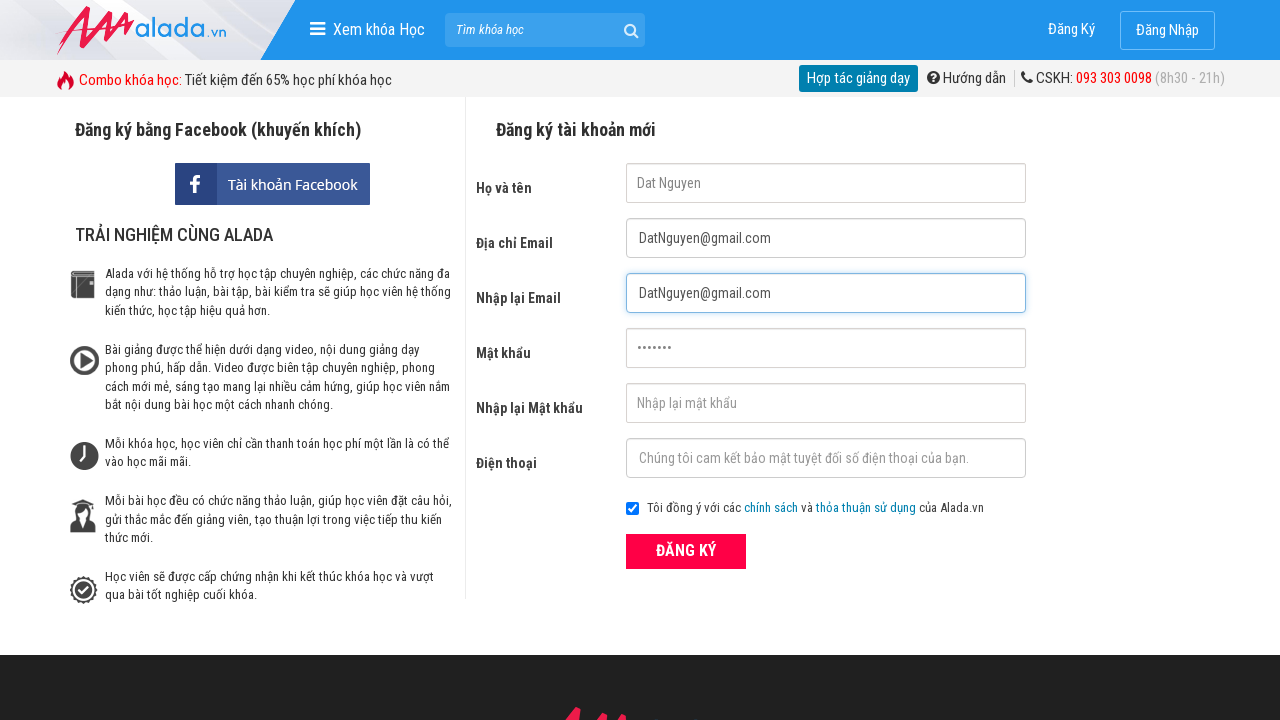

Filled confirm password field with mismatched password '11112a' on #txtCPassword
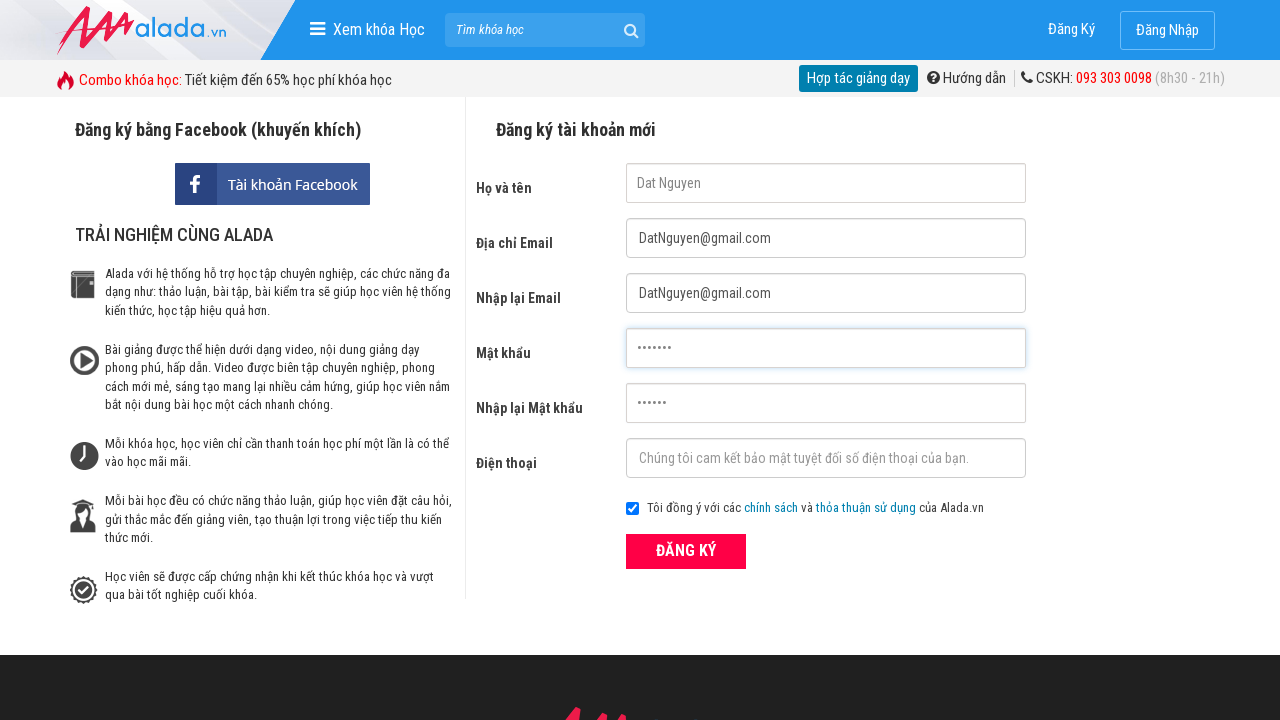

Filled phone field with '000000000' on #txtPhone
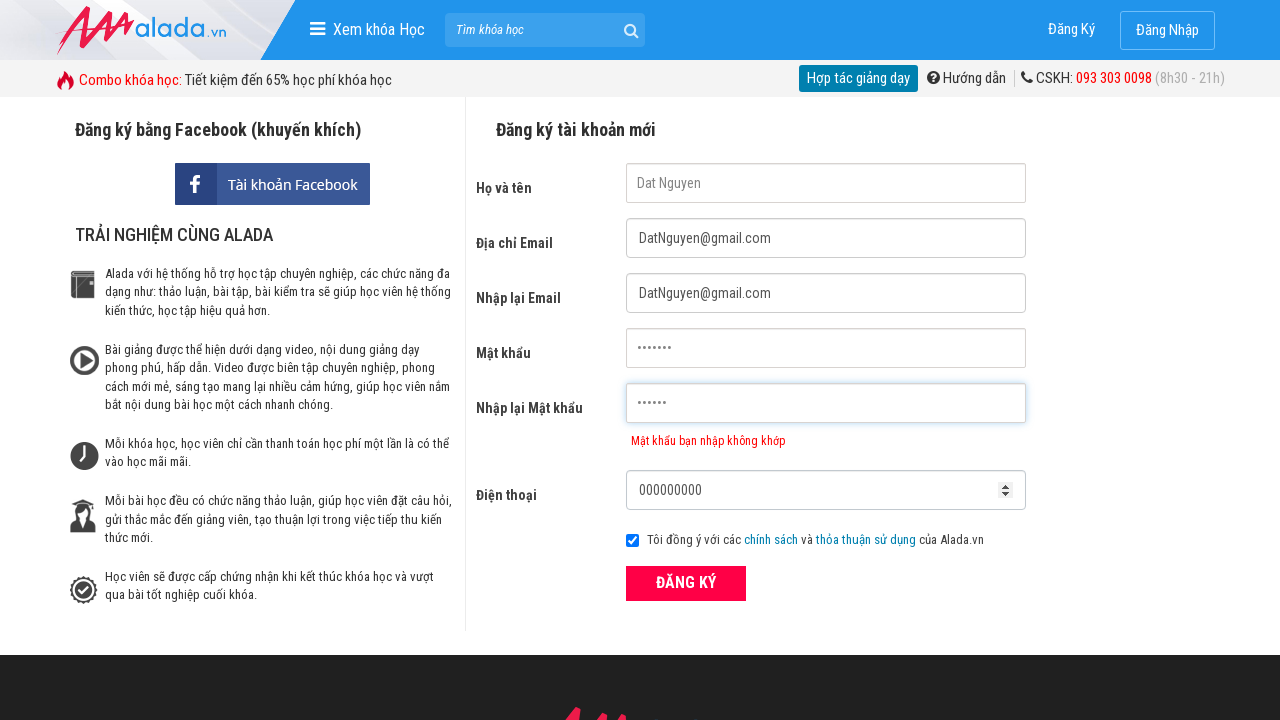

Waited for confirm password error message to appear
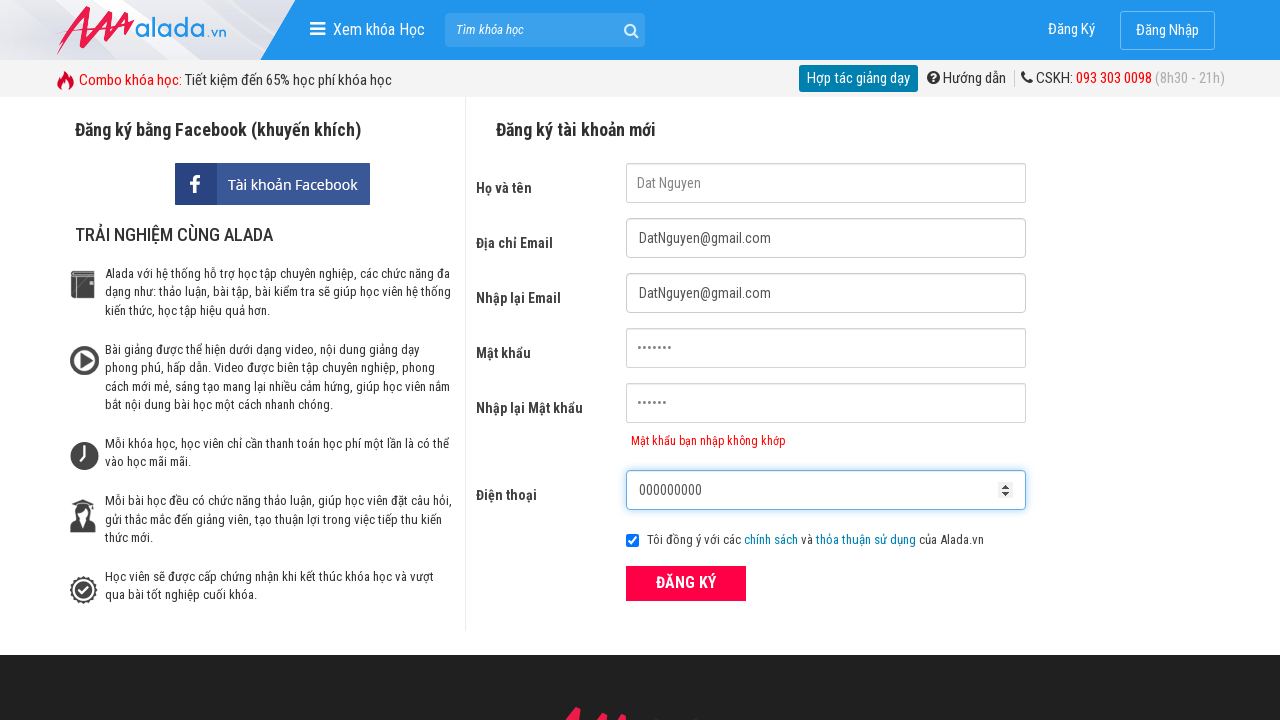

Verified error message displays 'Mật khẩu bạn nhập không khớp' (Passwords do not match)
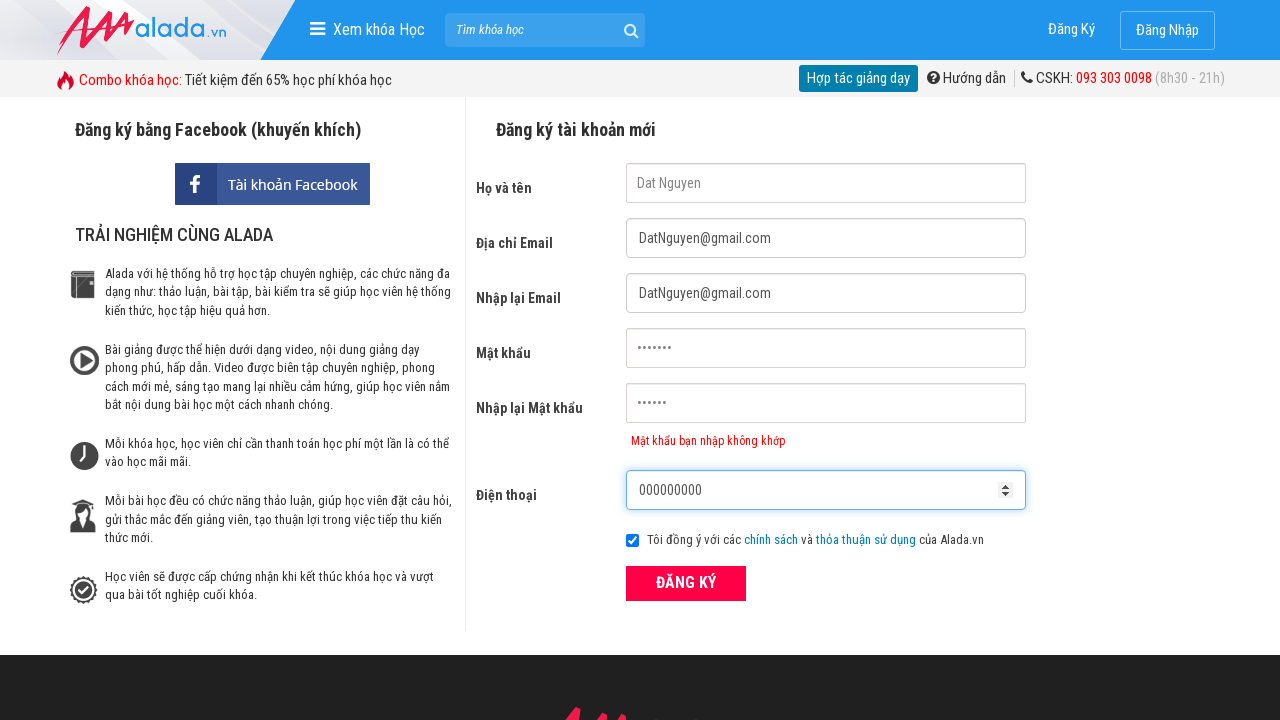

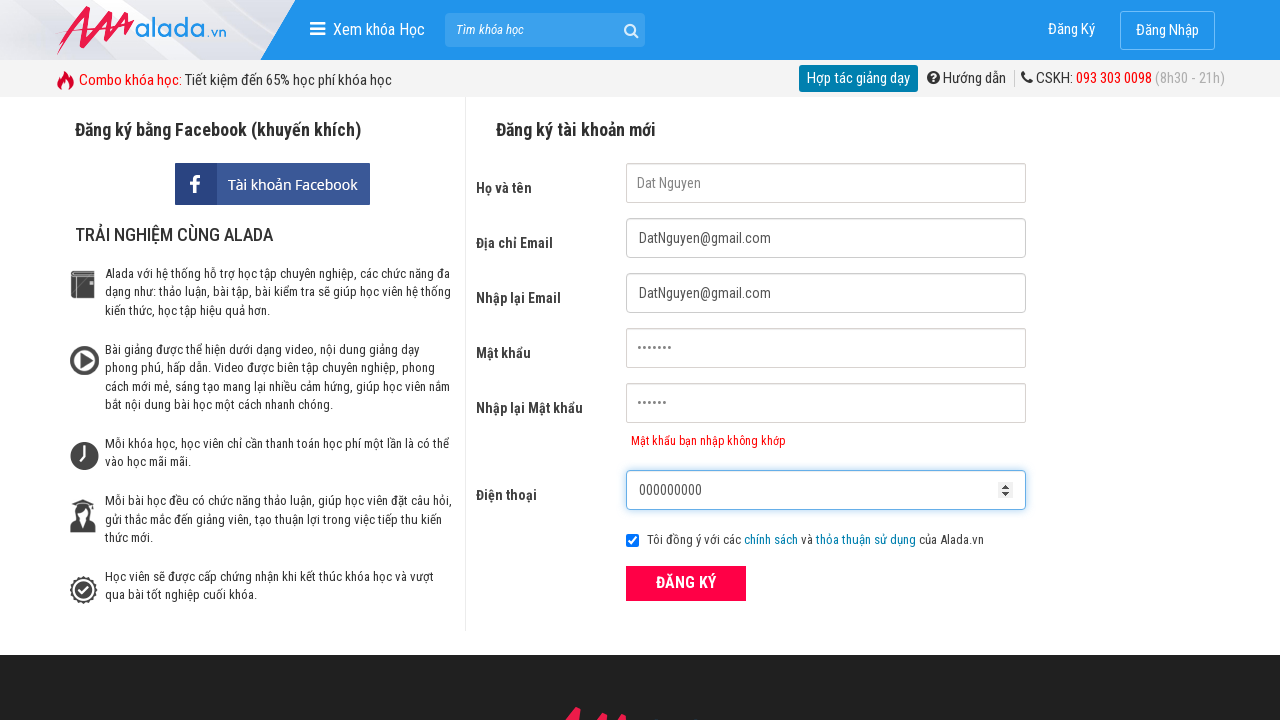